Tests checkbox selection on Google Forms by clicking specific location checkbox and then all checkboxes

Starting URL: https://docs.google.com/forms/d/e/1FAIpQLSfiypnd69zhuDkjKgqvpID9kwO29UCzeCVrGGtbNPZXQok0jA/viewform

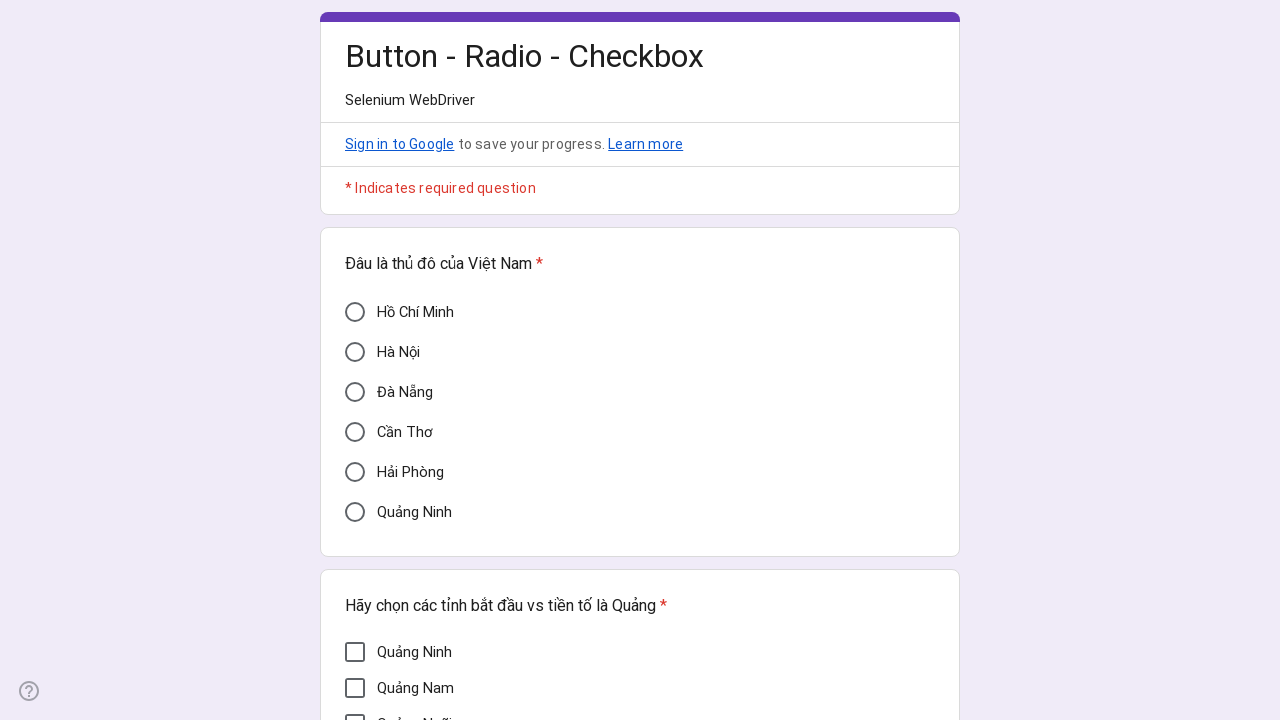

Clicked on Cần Thơ checkbox at (355, 432) on div[aria-label='Cần Thơ'][aria-checked='false']
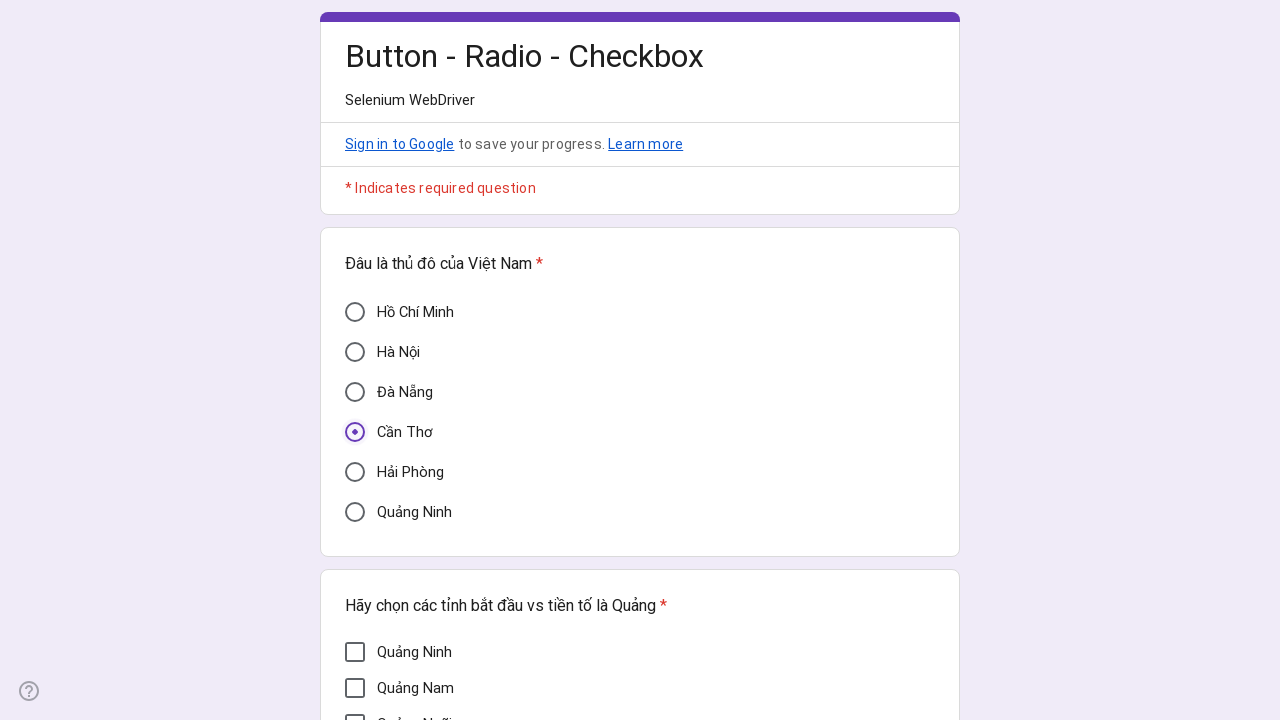

Retrieved all checkboxes on the form
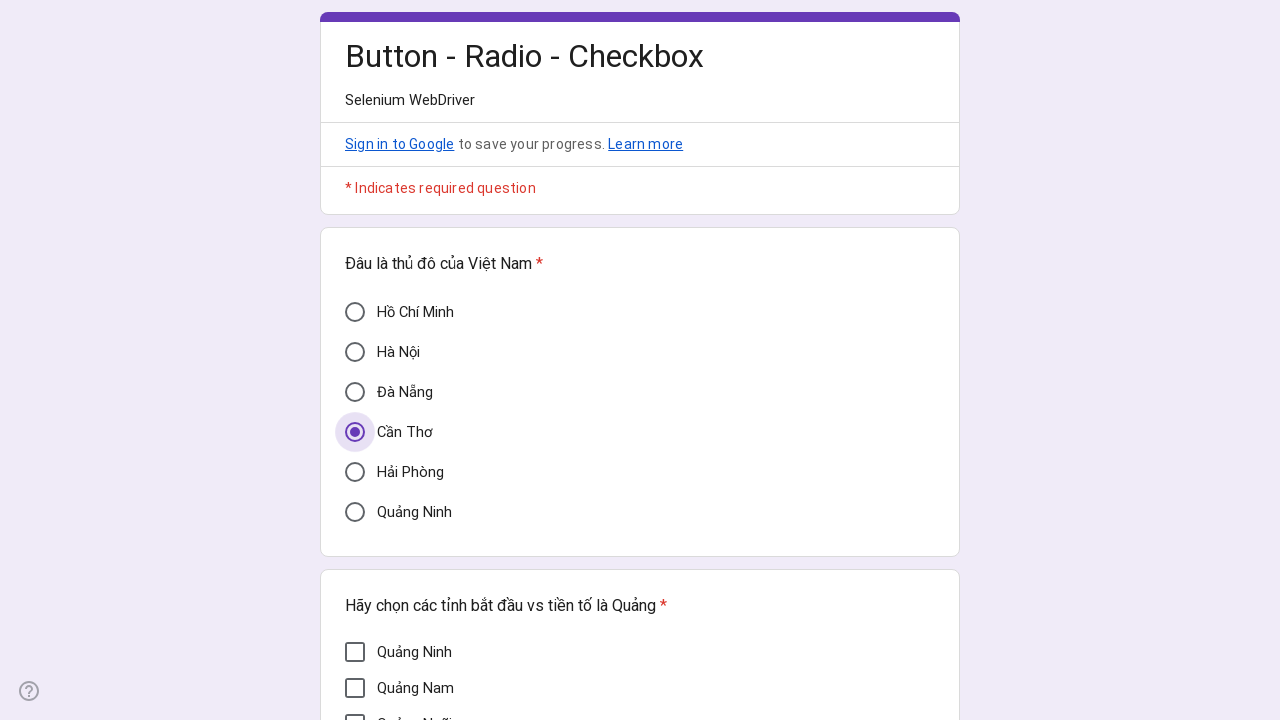

Clicked a checkbox on the form at (355, 652) on div[role='checkbox'] >> nth=0
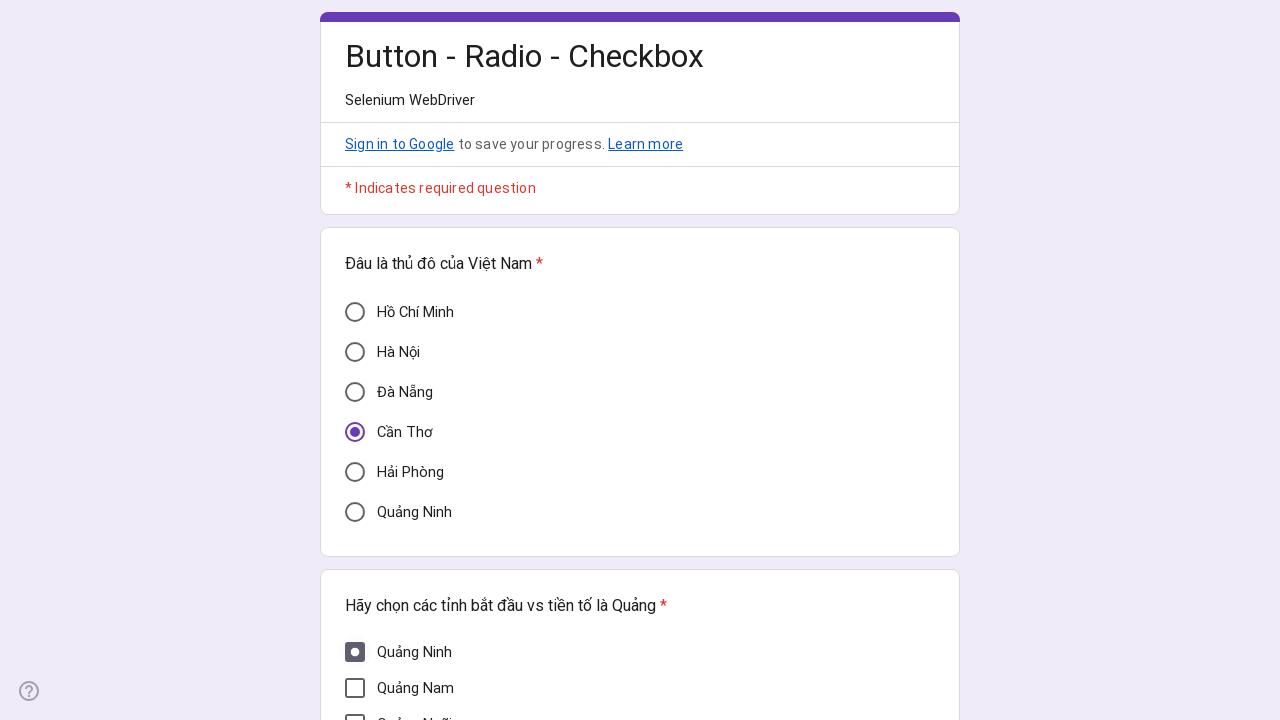

Clicked a checkbox on the form at (355, 688) on div[role='checkbox'] >> nth=1
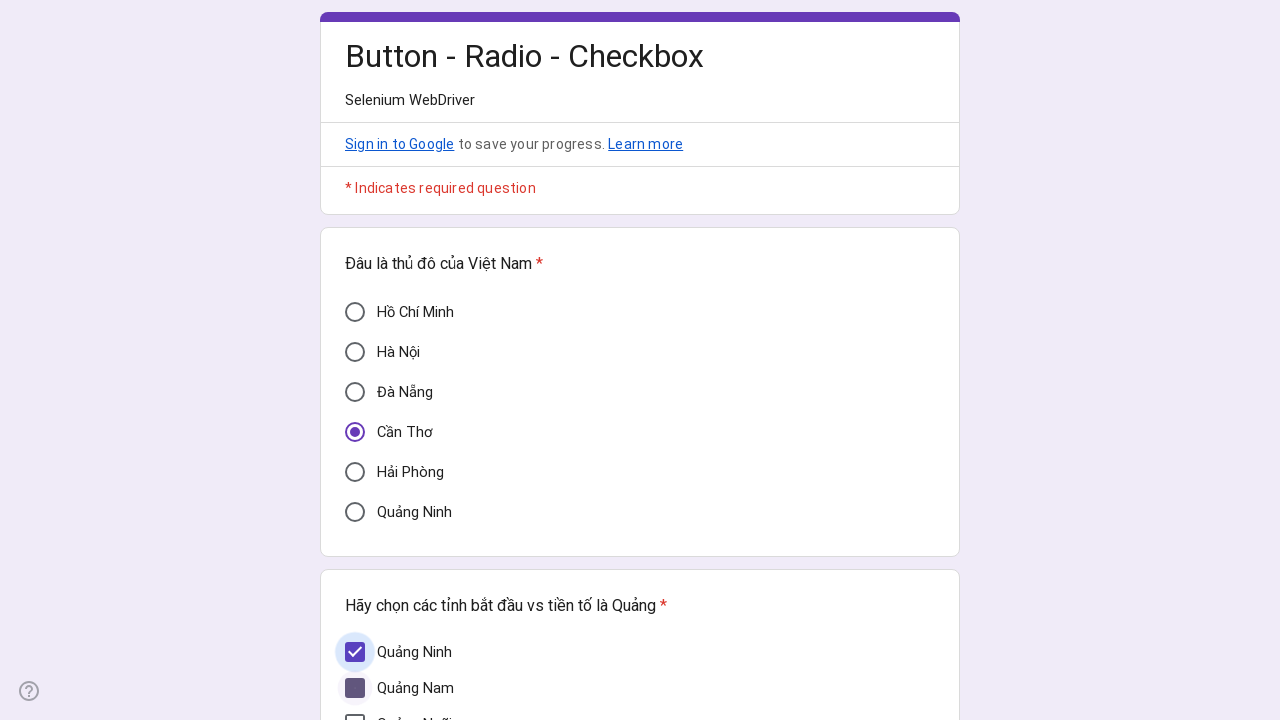

Clicked a checkbox on the form at (355, 710) on div[role='checkbox'] >> nth=2
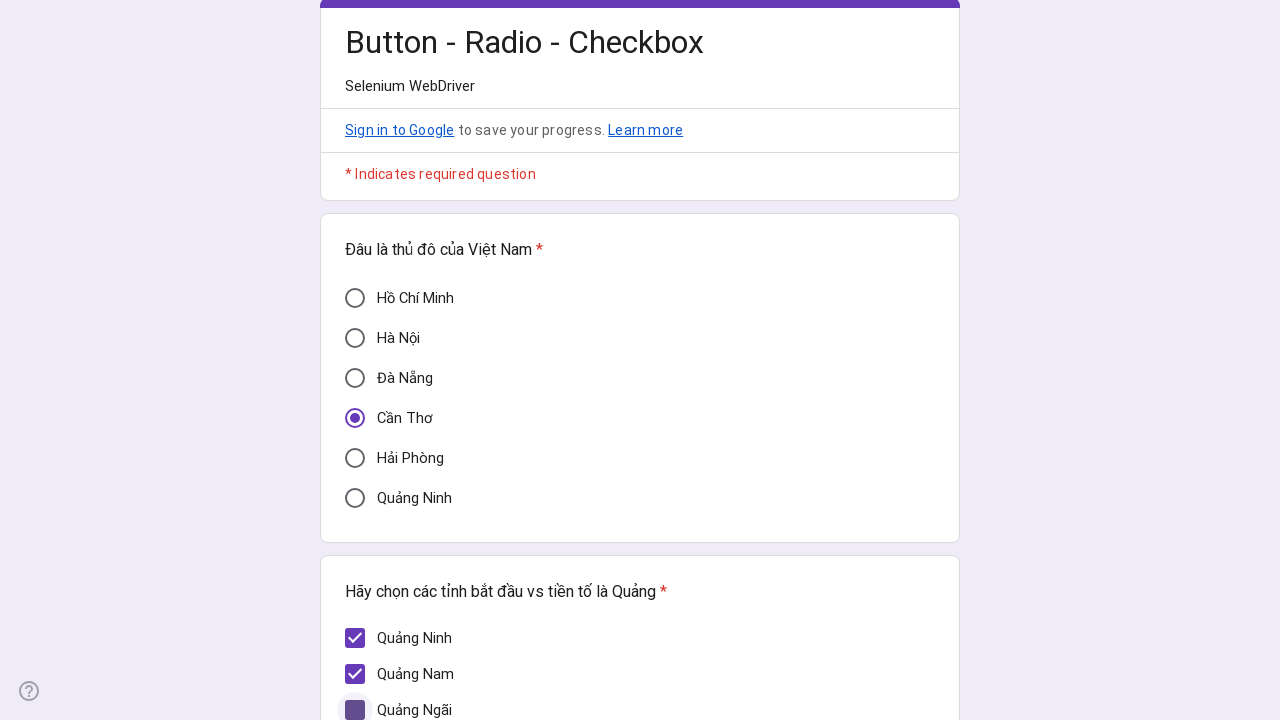

Clicked a checkbox on the form at (355, 377) on div[role='checkbox'] >> nth=3
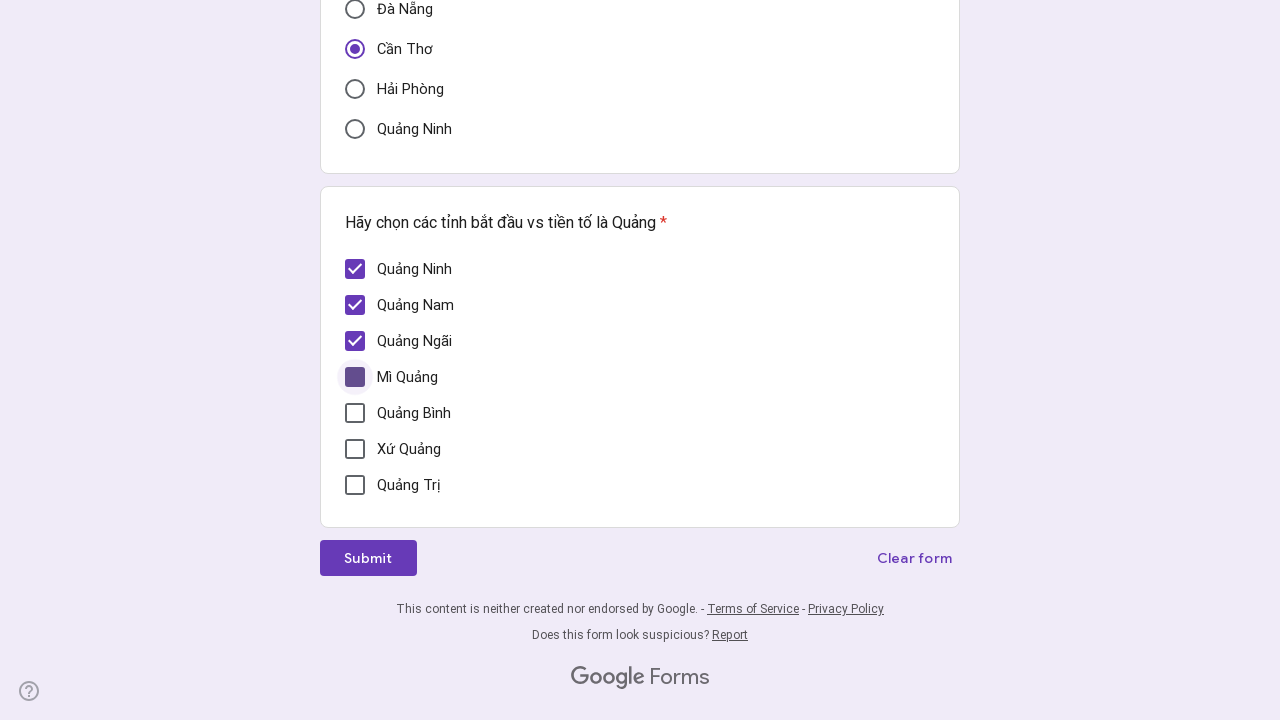

Clicked a checkbox on the form at (355, 413) on div[role='checkbox'] >> nth=4
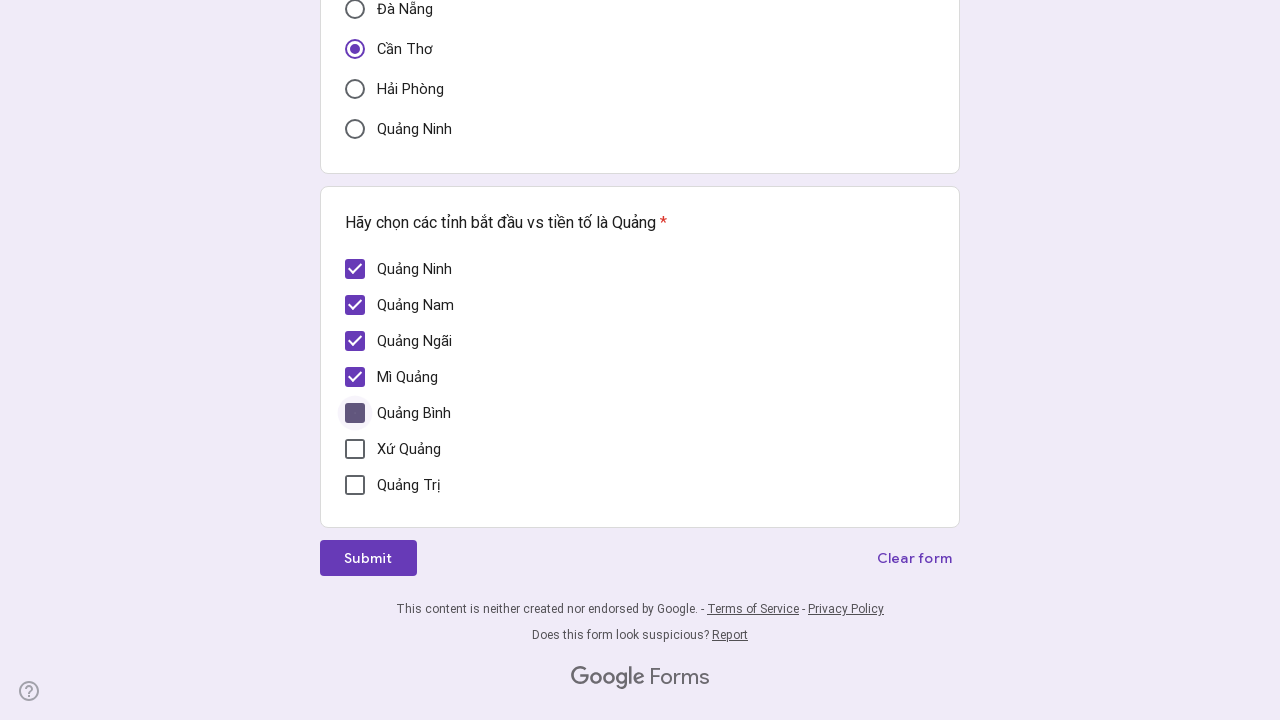

Clicked a checkbox on the form at (355, 449) on div[role='checkbox'] >> nth=5
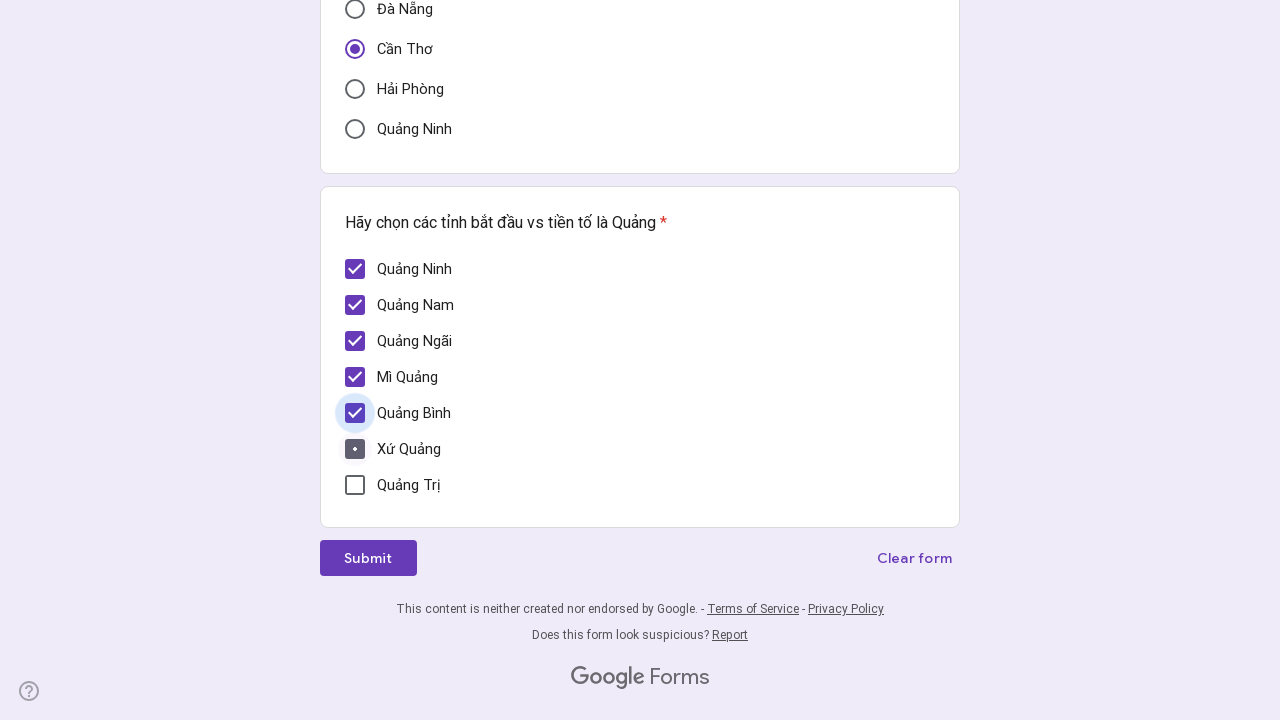

Clicked a checkbox on the form at (355, 485) on div[role='checkbox'] >> nth=6
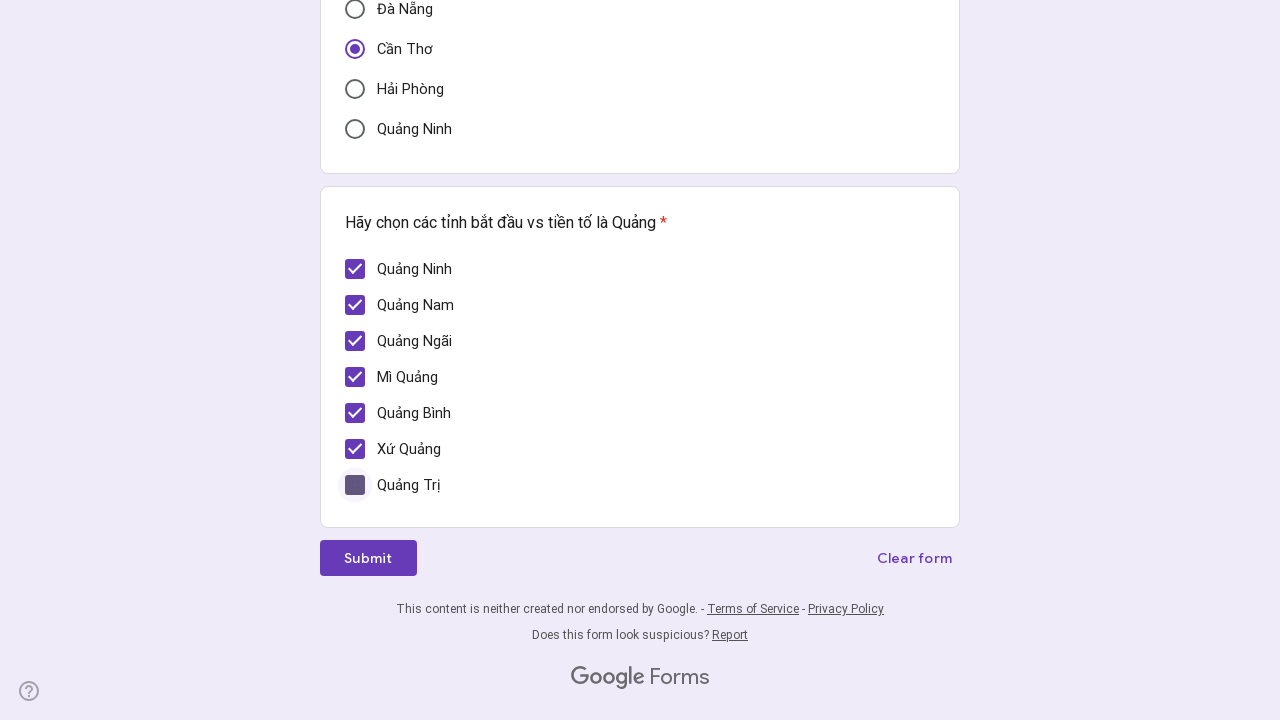

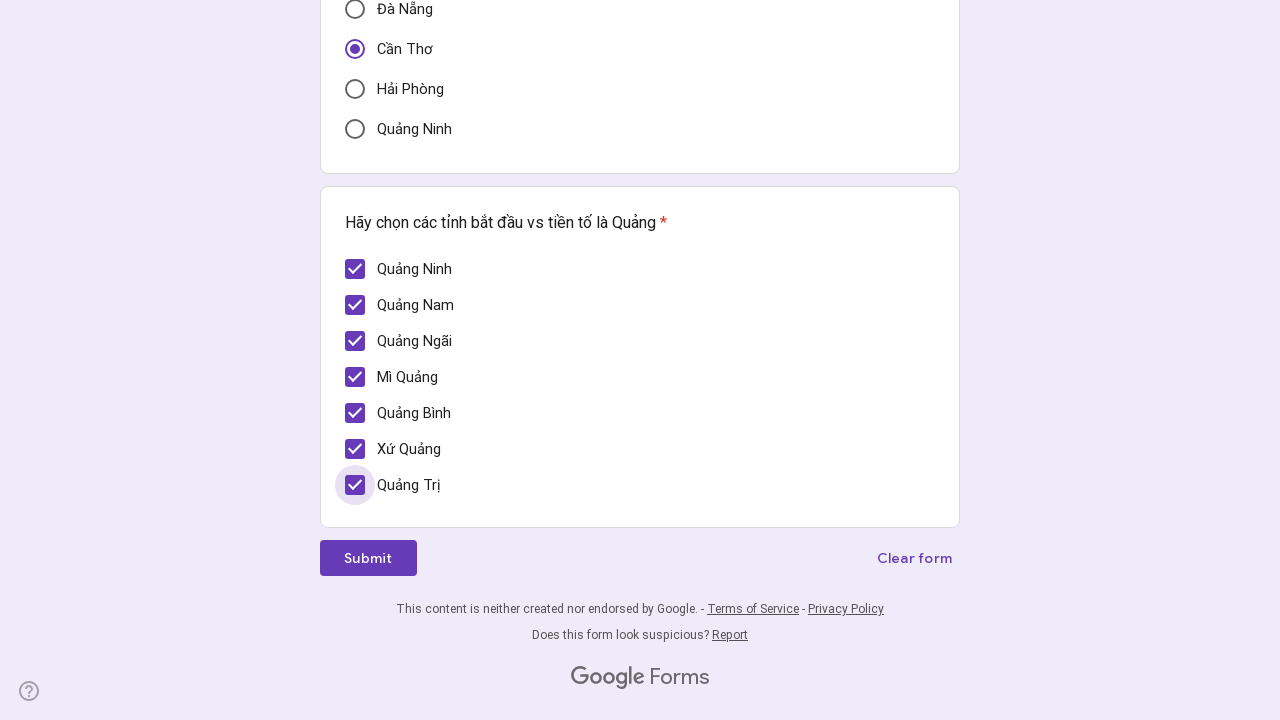